Navigates to the Speed Typer website and clicks on the leaderboard button to view the leaderboard section

Starting URL: https://www.speedtyper.dev/

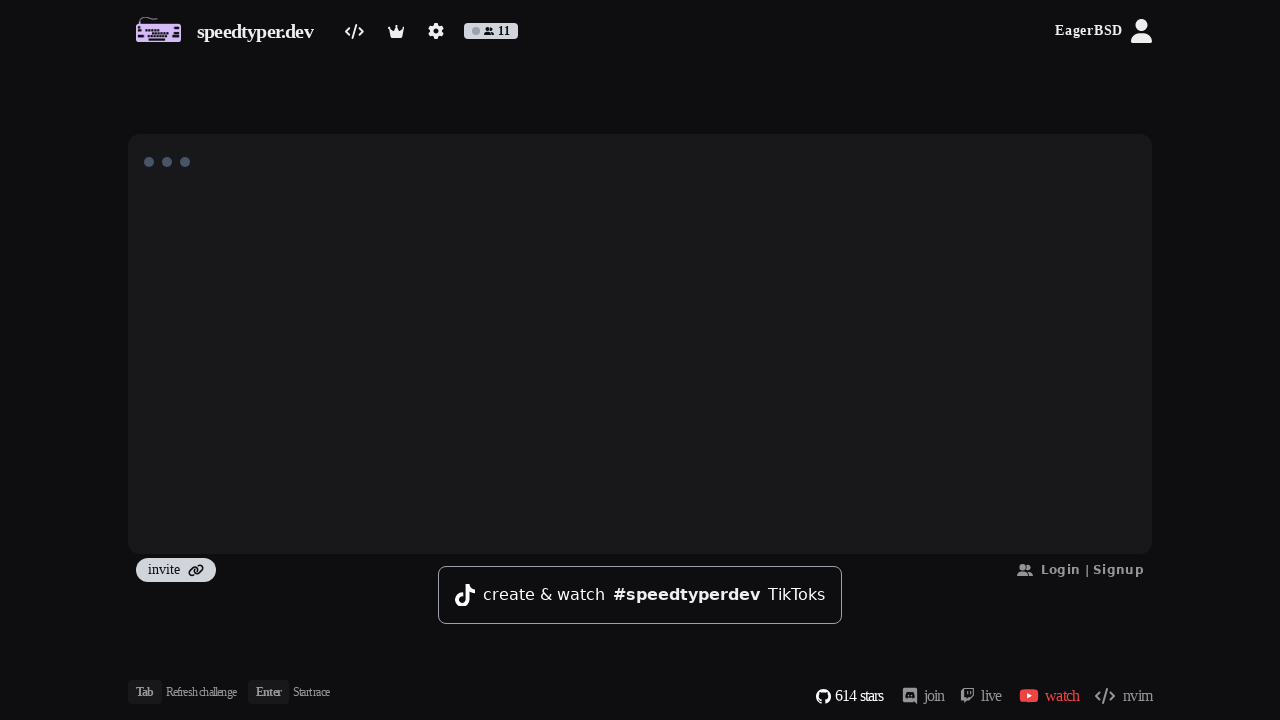

Navigated to Speed Typer website
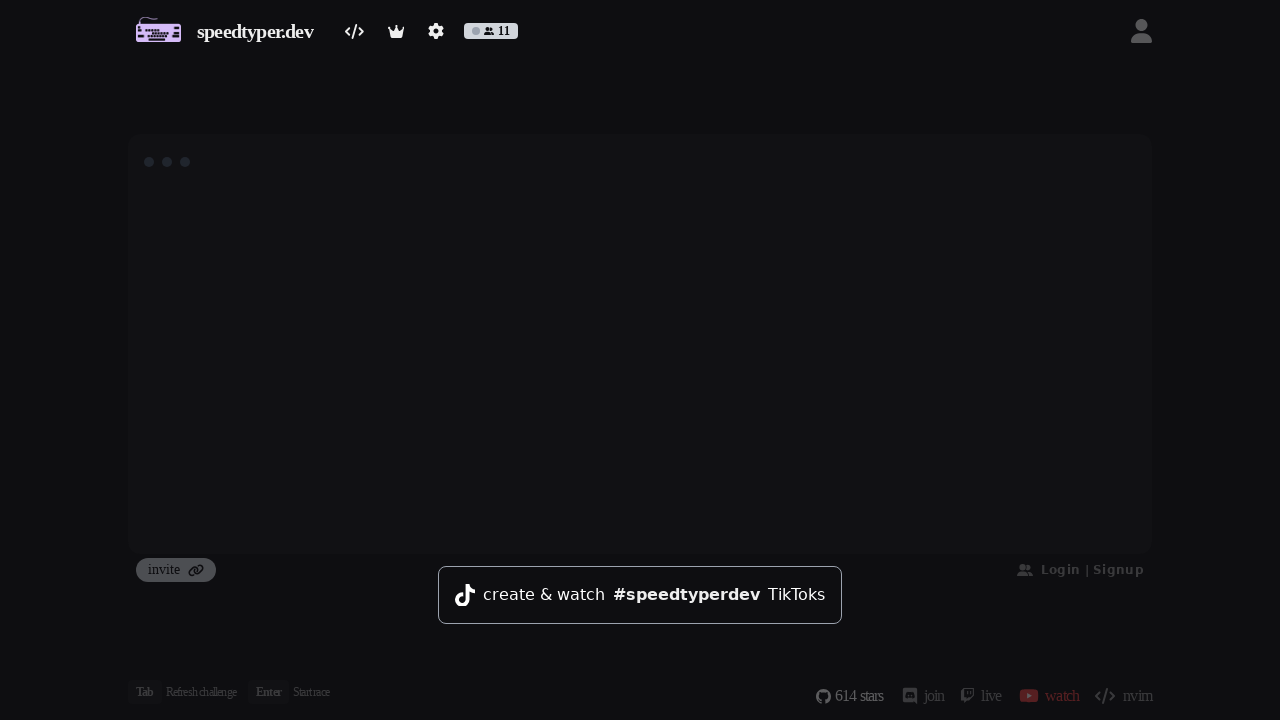

Clicked leaderboard button at (396, 31) on xpath=//*[@id="__next"]/div/div[1]/div/header/div/div/div[1]/button[2]
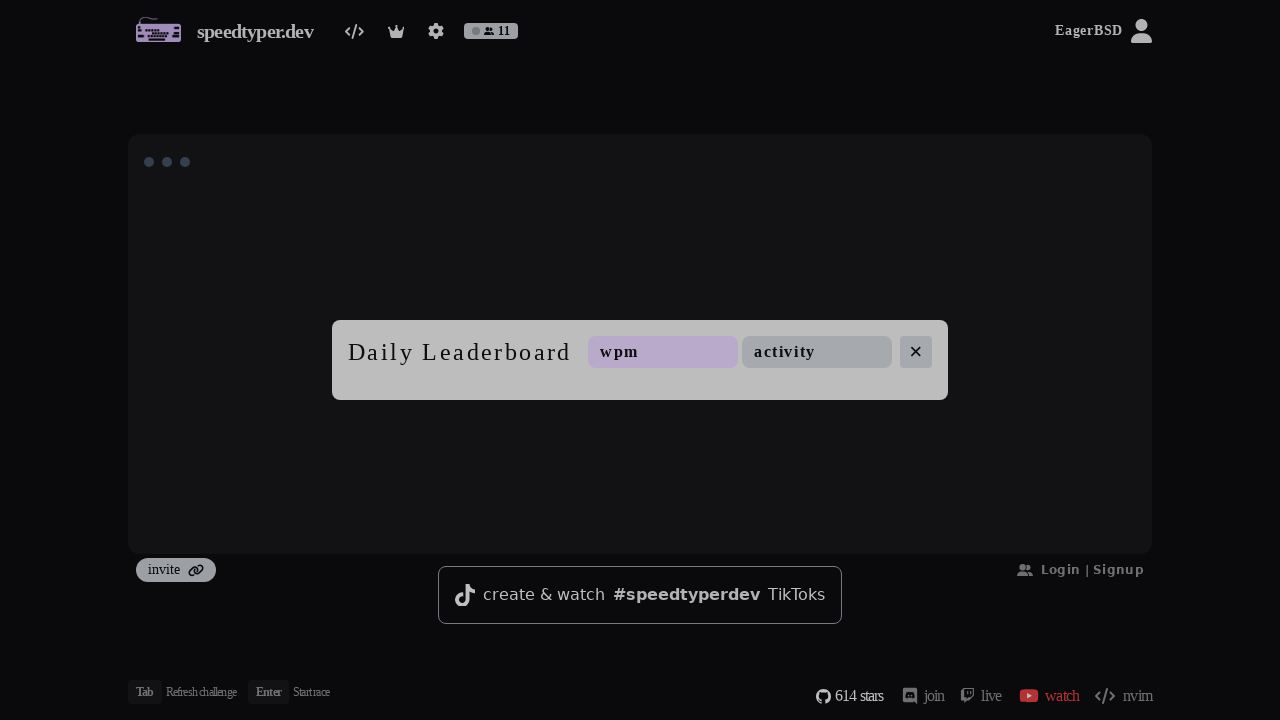

Leaderboard section loaded successfully
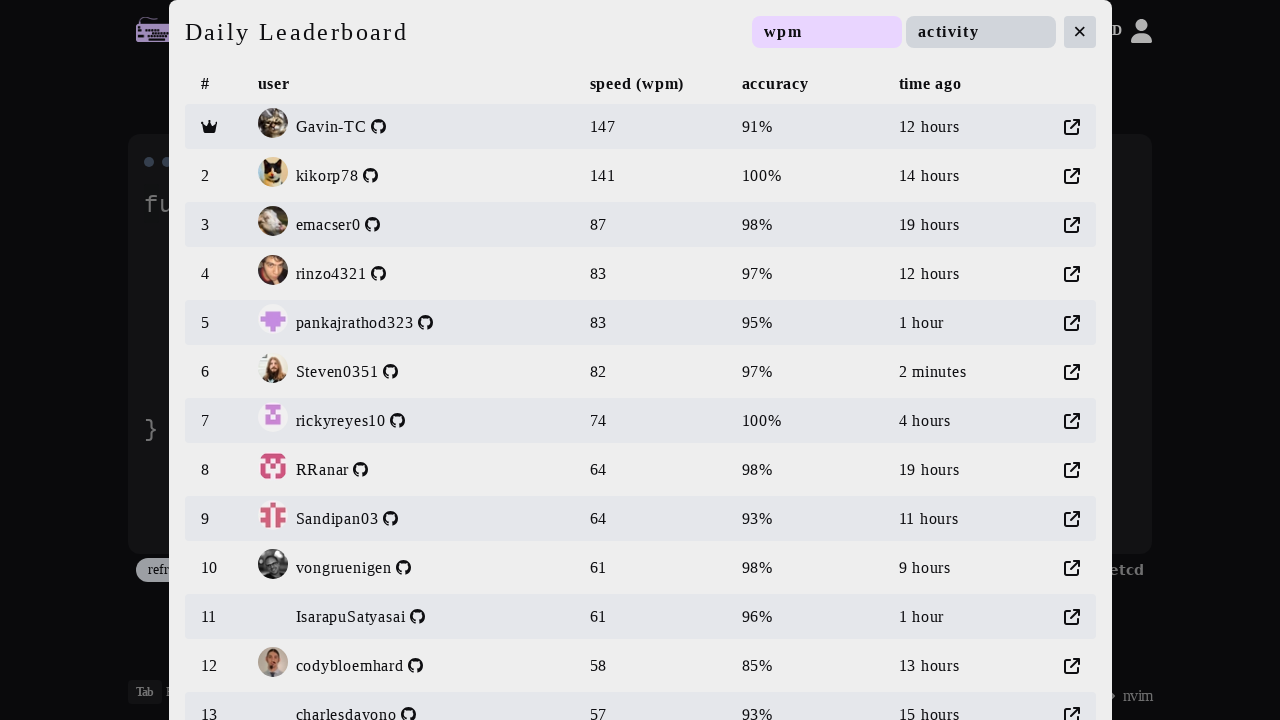

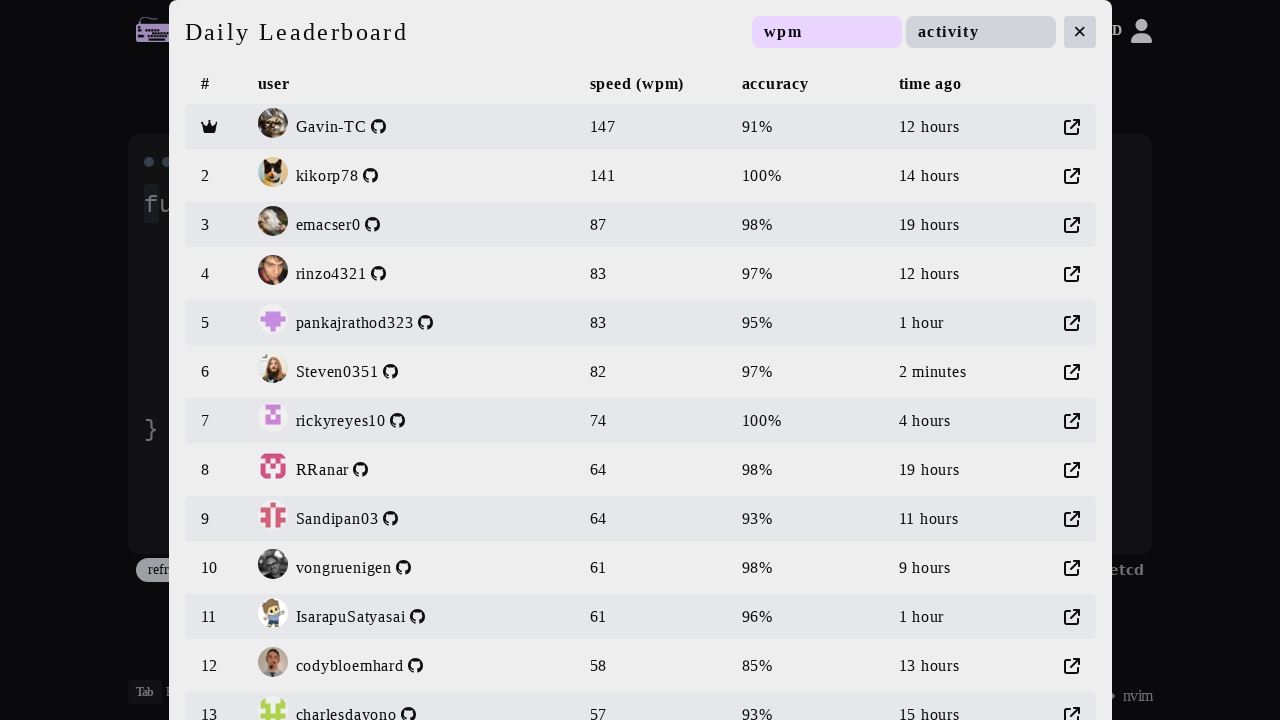